Fills out a complete form with personal information including name, job title, education level, gender, and date, then submits it

Starting URL: https://formy-project.herokuapp.com/form

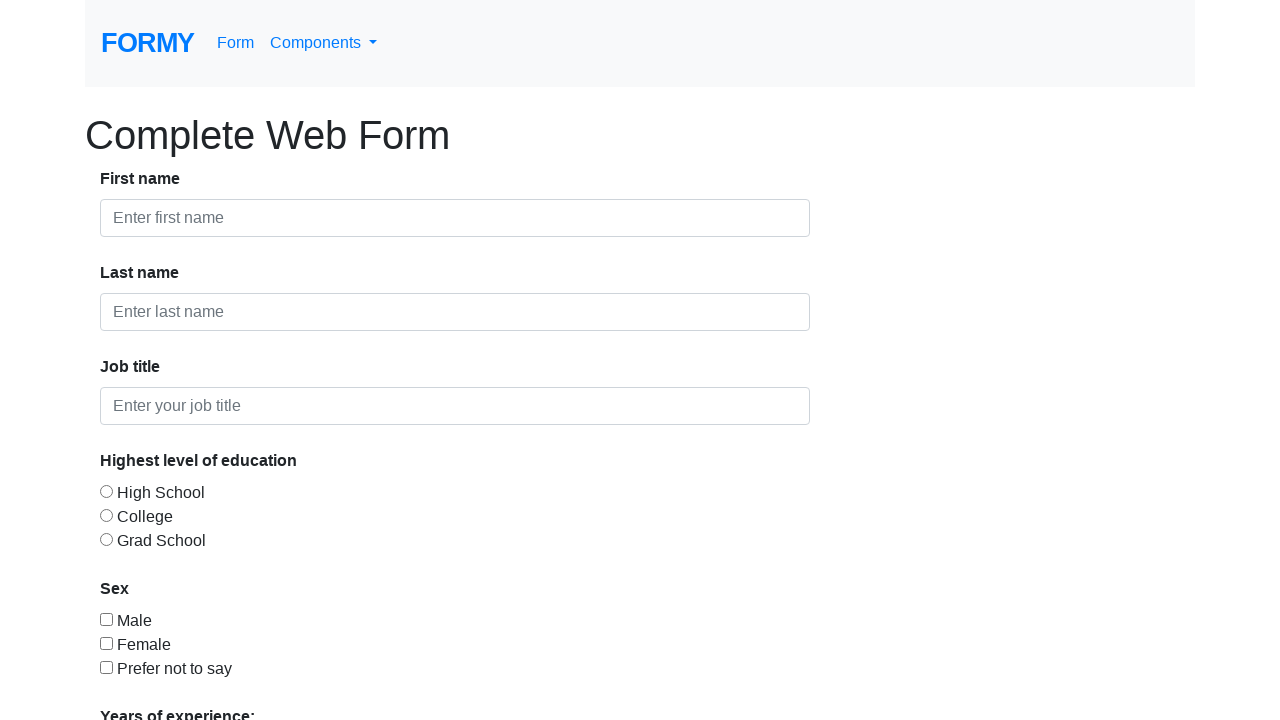

Filled first name field with 'John' on #first-name
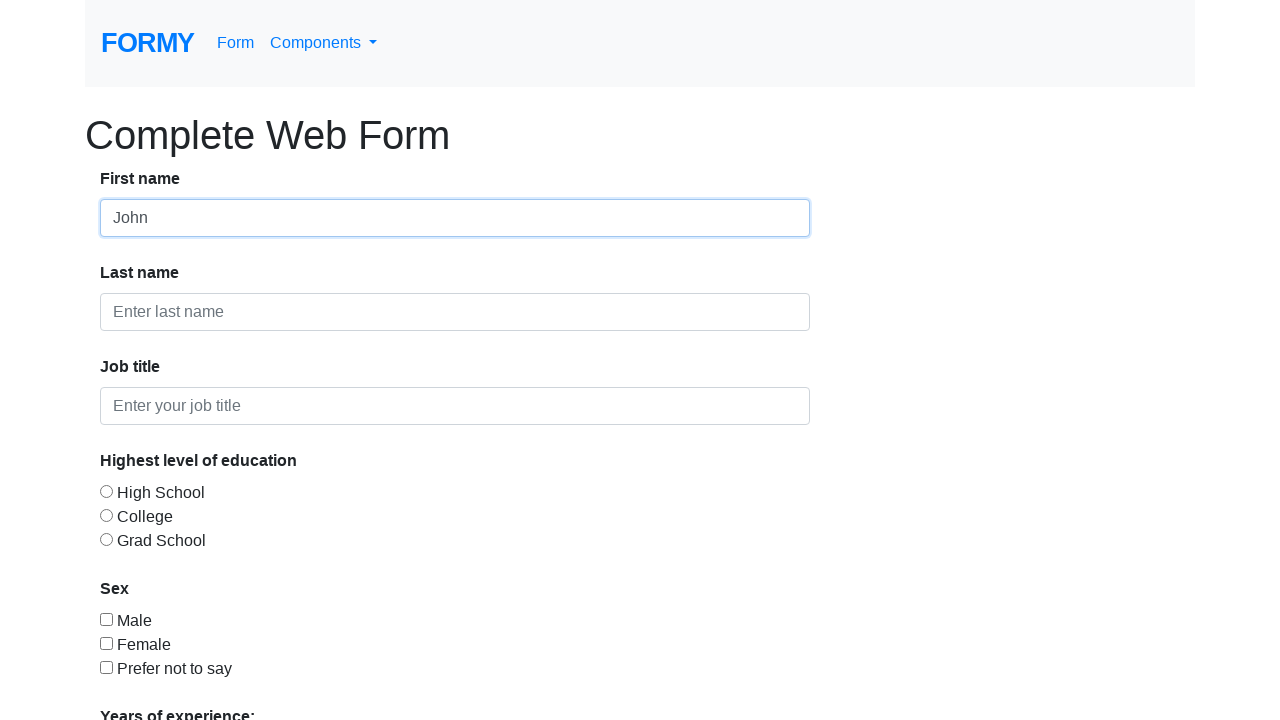

Filled last name field with 'Smith' on #last-name
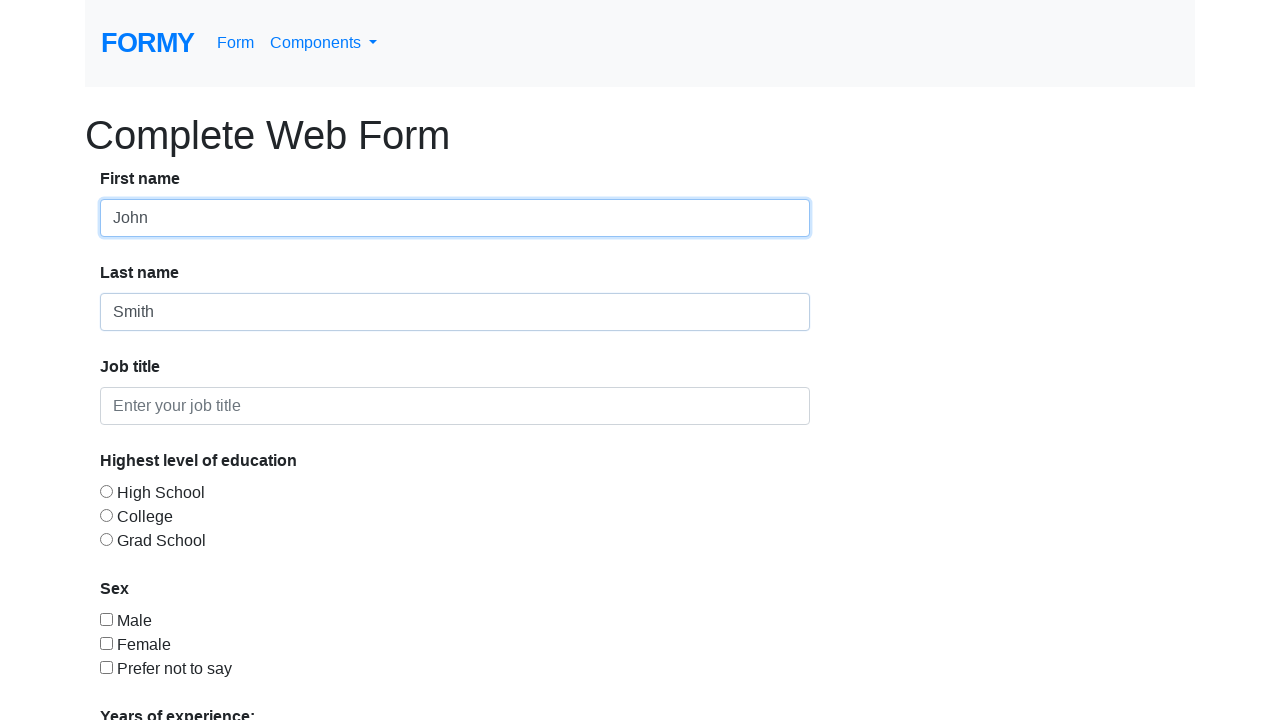

Filled job title field with 'Test Specialist' on #job-title
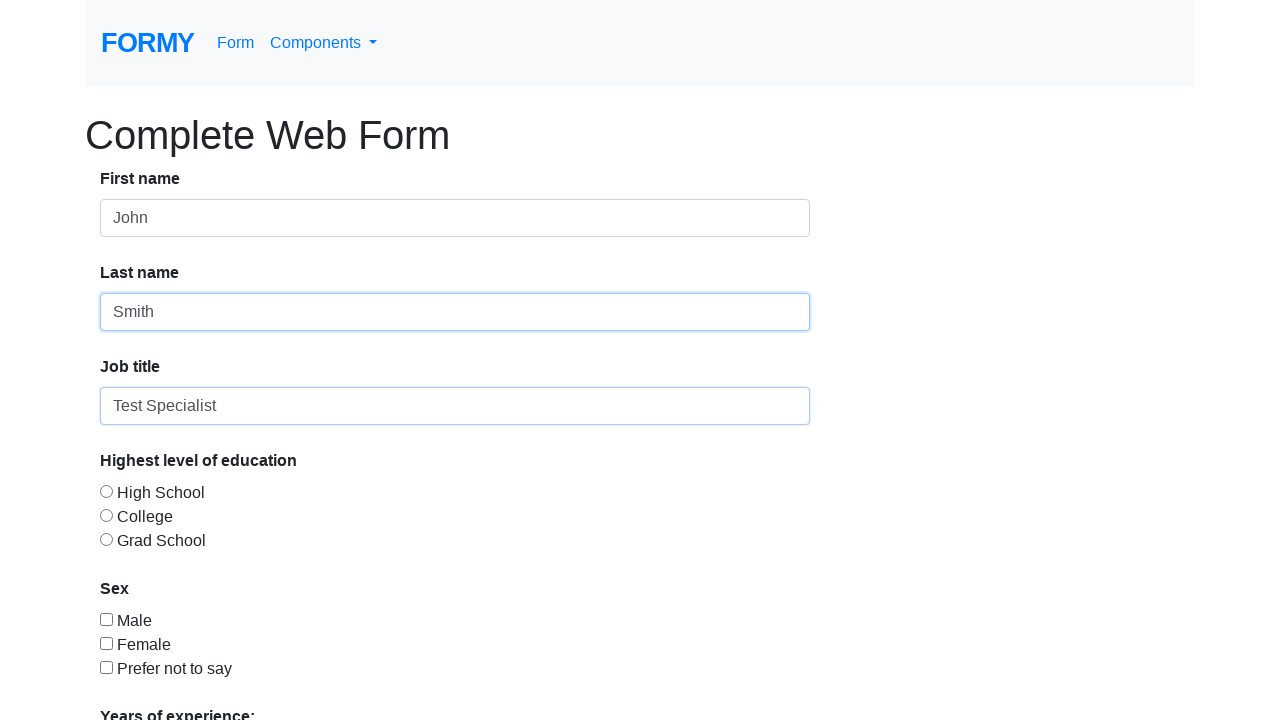

Selected College education level radio button at (106, 539) on #radio-button-3
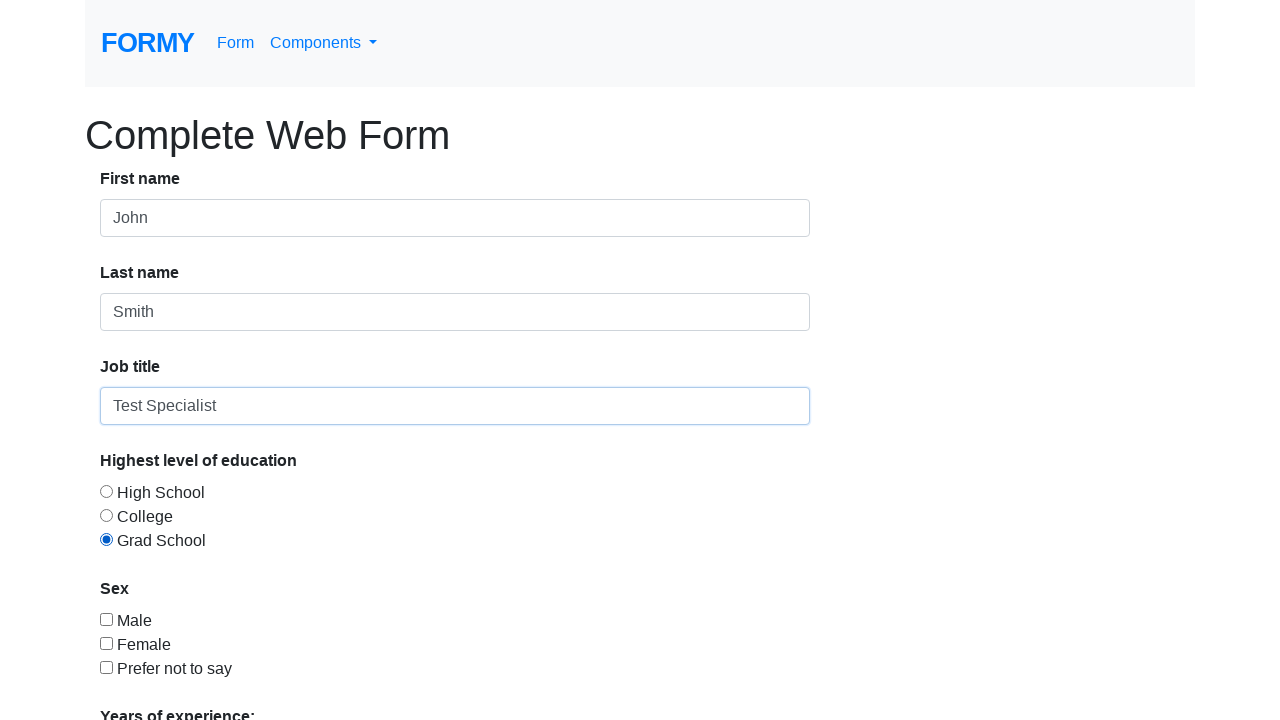

Checked the first checkbox at (106, 619) on #checkbox-1
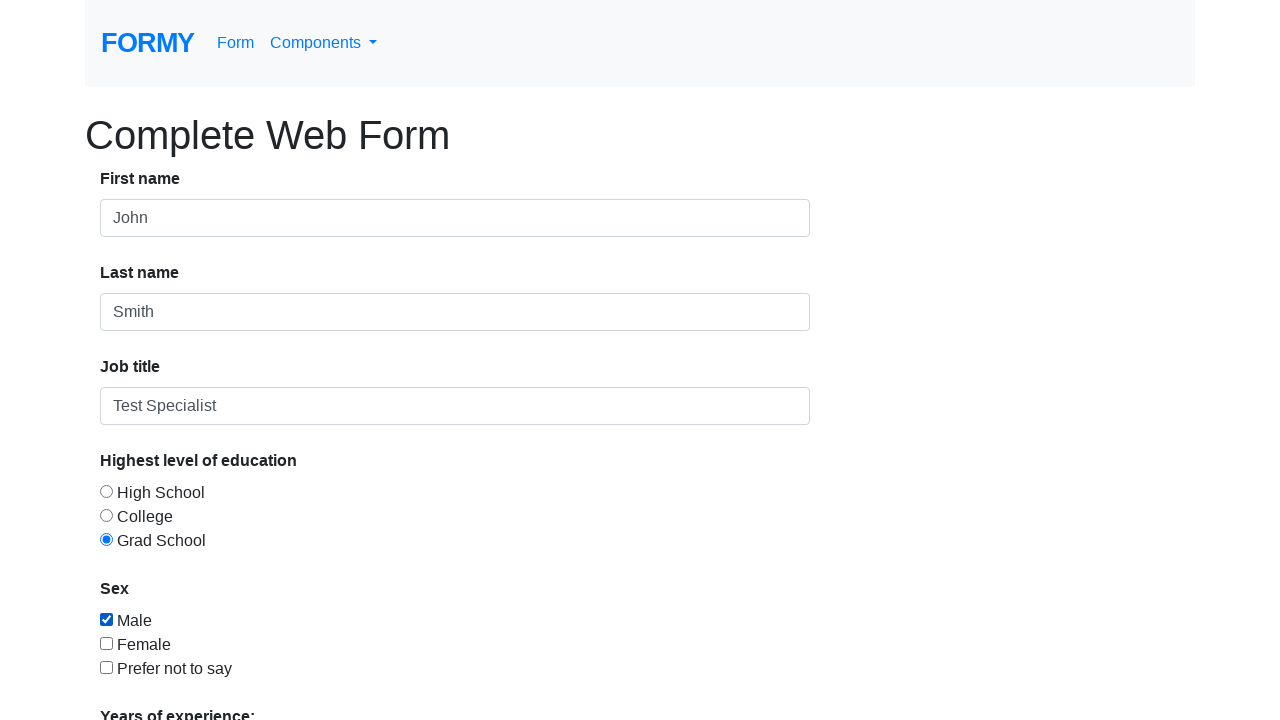

Selected option from gender dropdown on select
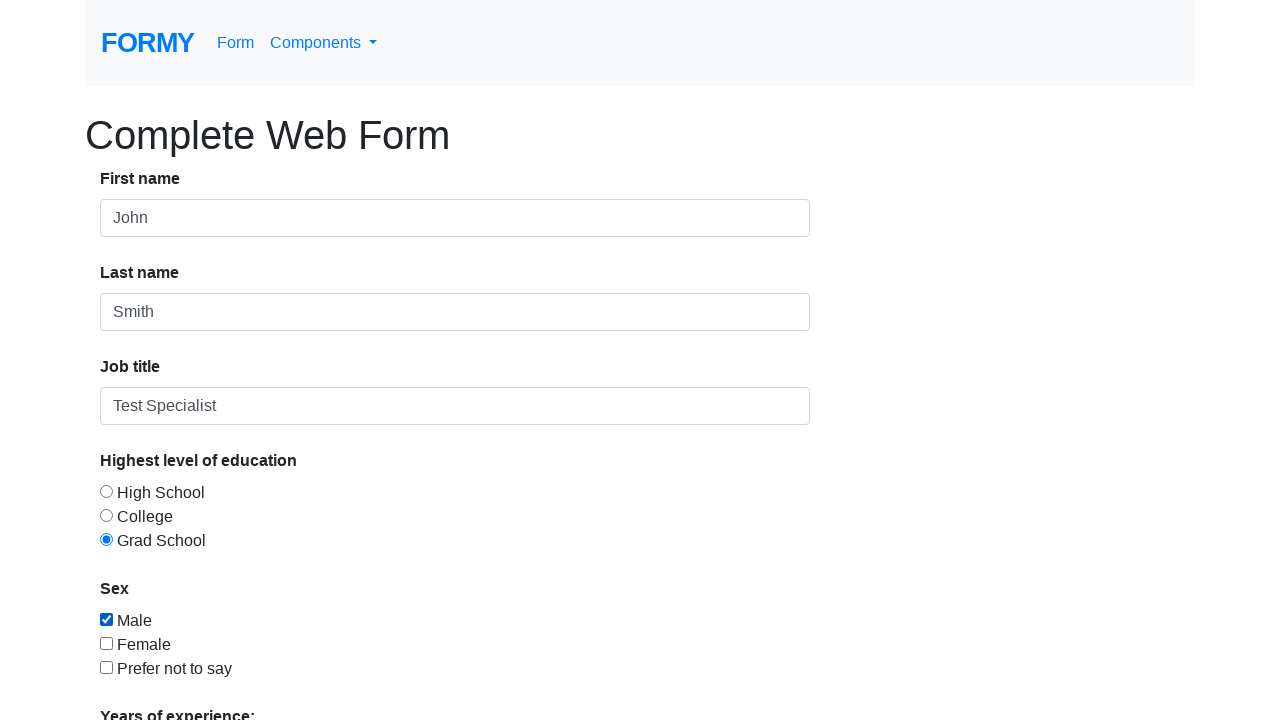

Filled date picker with '04/11/1992' on #datepicker
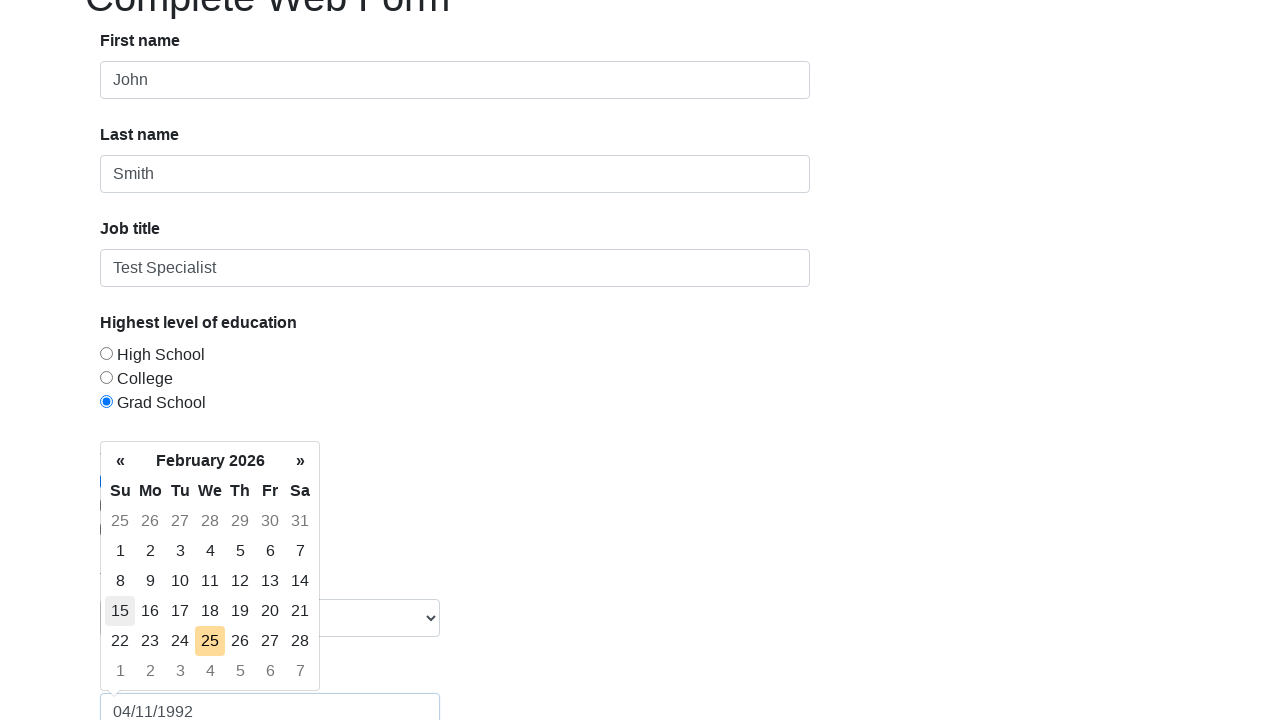

Clicked submit button to submit the form at (148, 680) on .btn.btn-lg.btn-primary
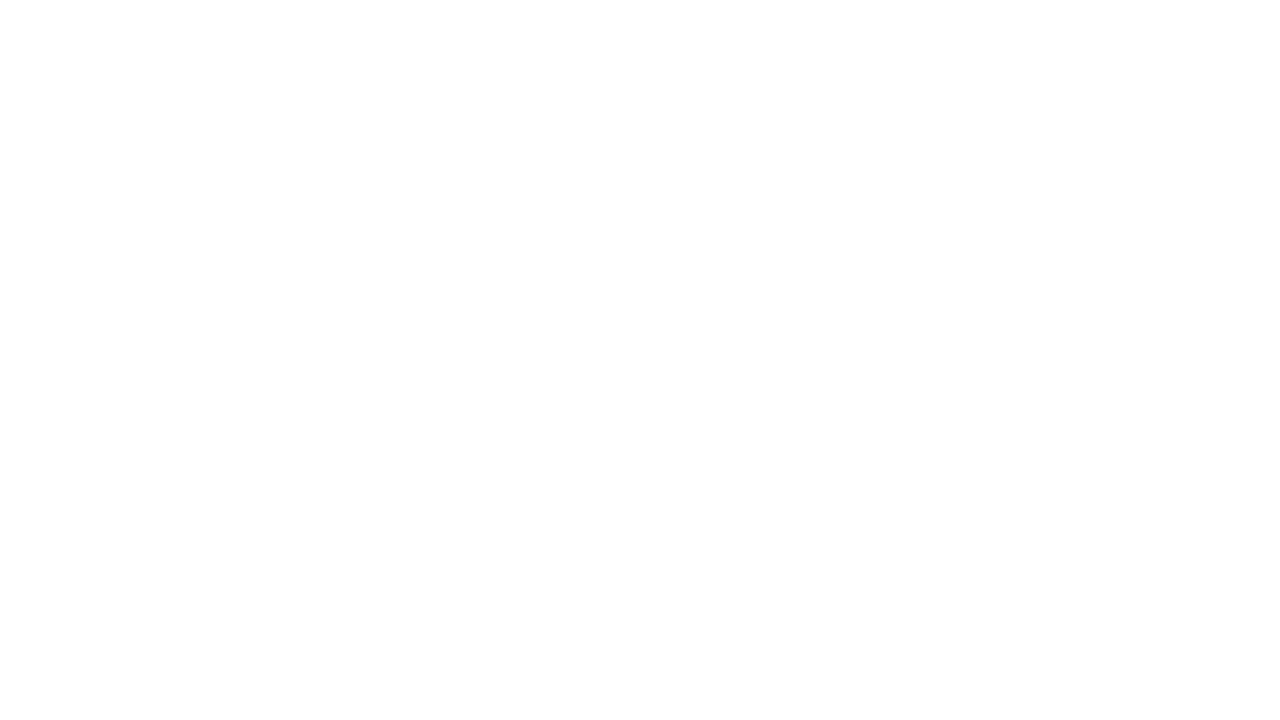

Waited for form submission to complete
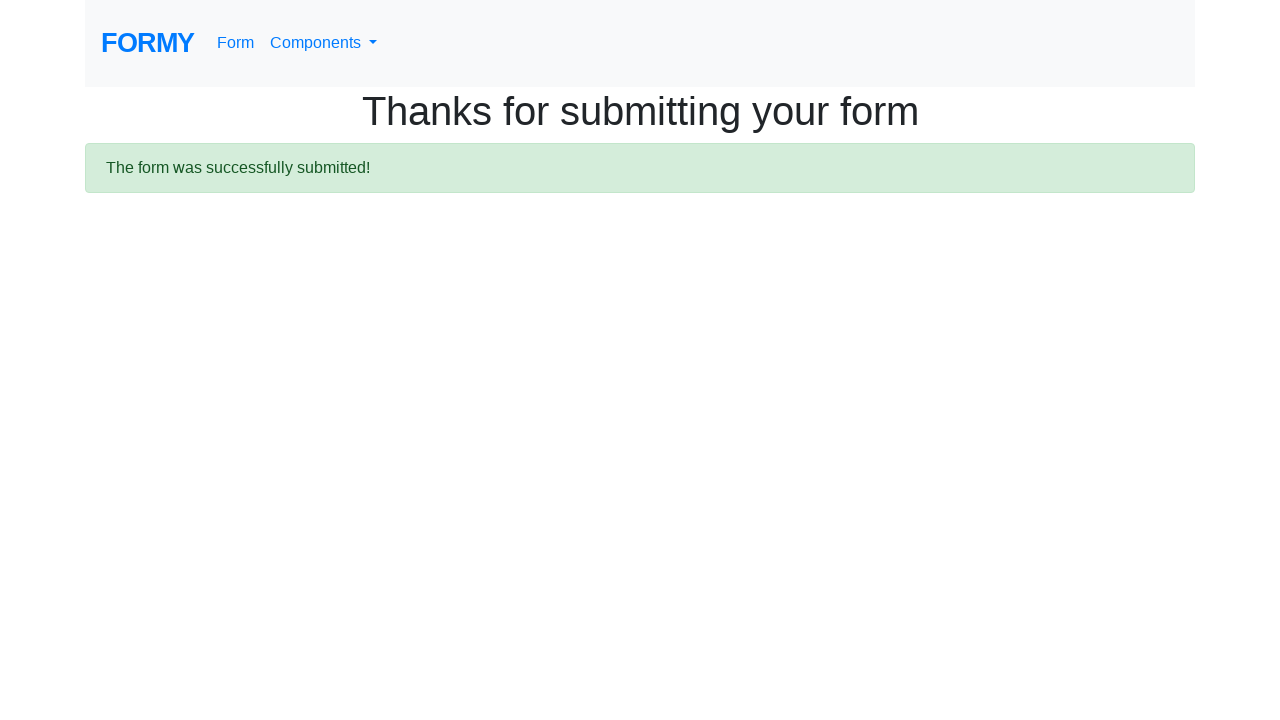

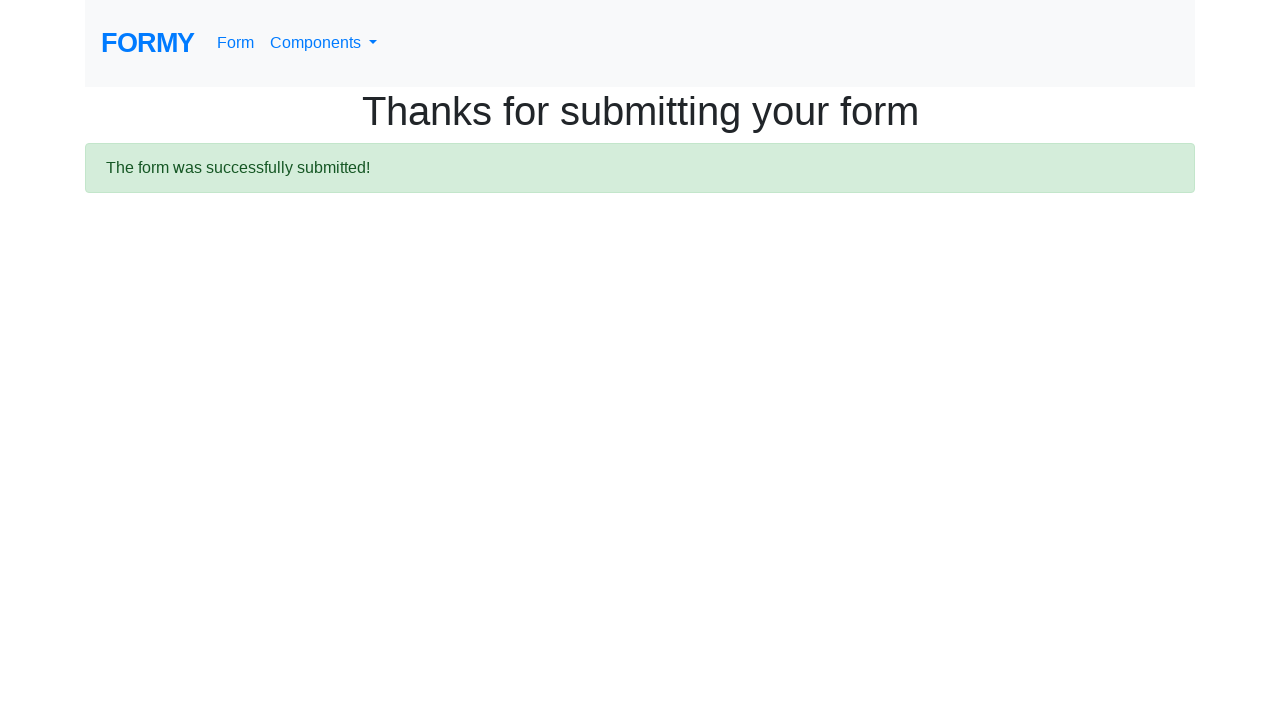